Tests a practice registration form by filling out all fields including name, email, gender, phone, date of birth, subjects, hobbies, address, state and city, then submits the form and verifies the results table appears.

Starting URL: https://demoqa.com/automation-practice-form

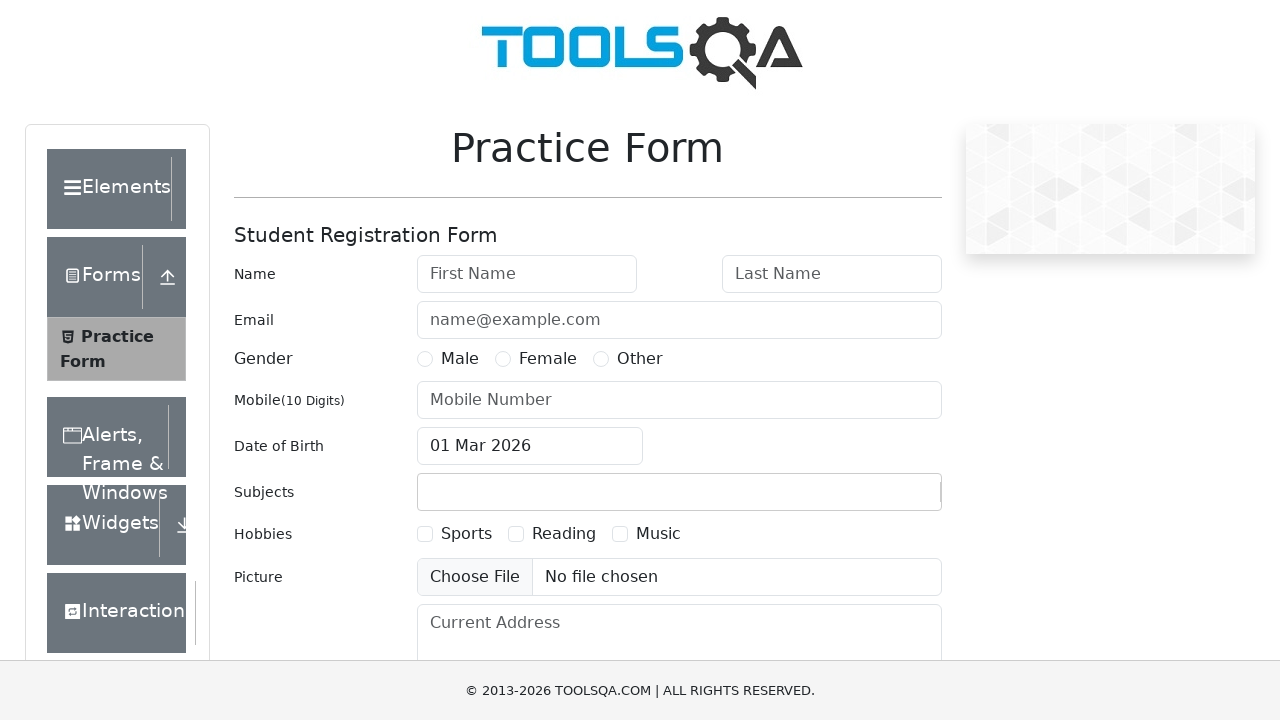

Filled first name field with 'Petr' on #firstName
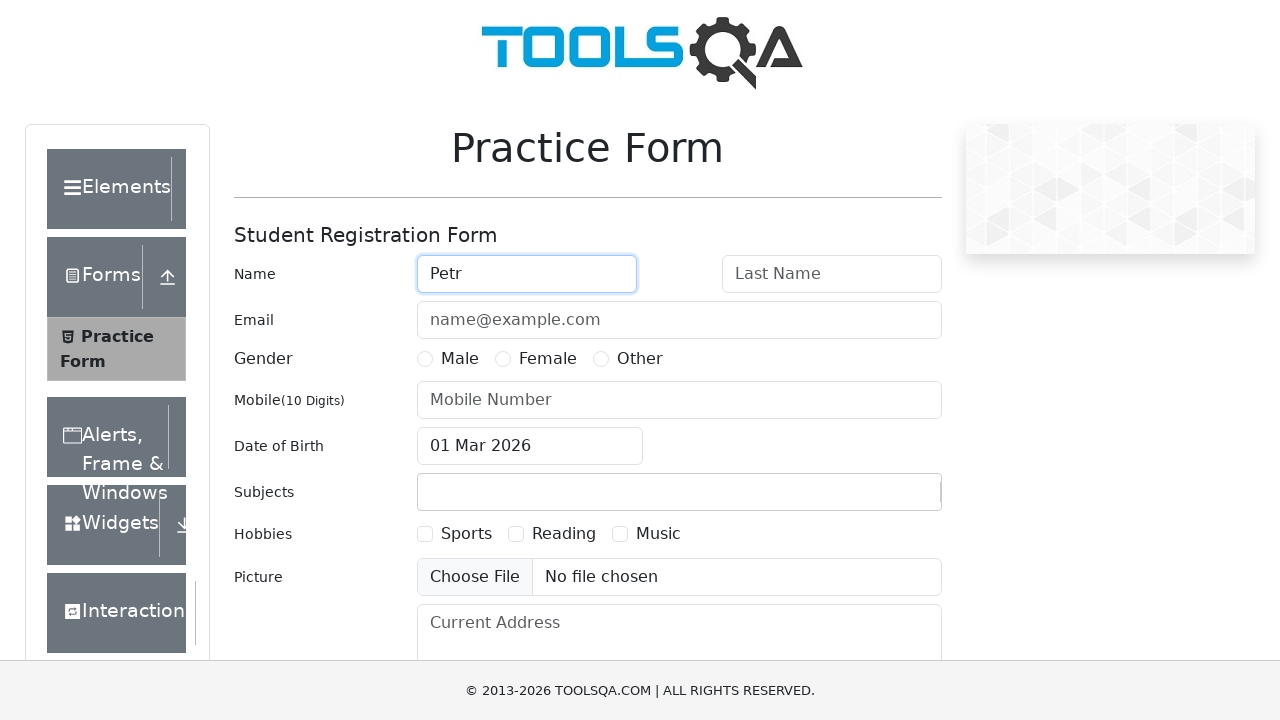

Filled last name field with 'Petrov' on #lastName
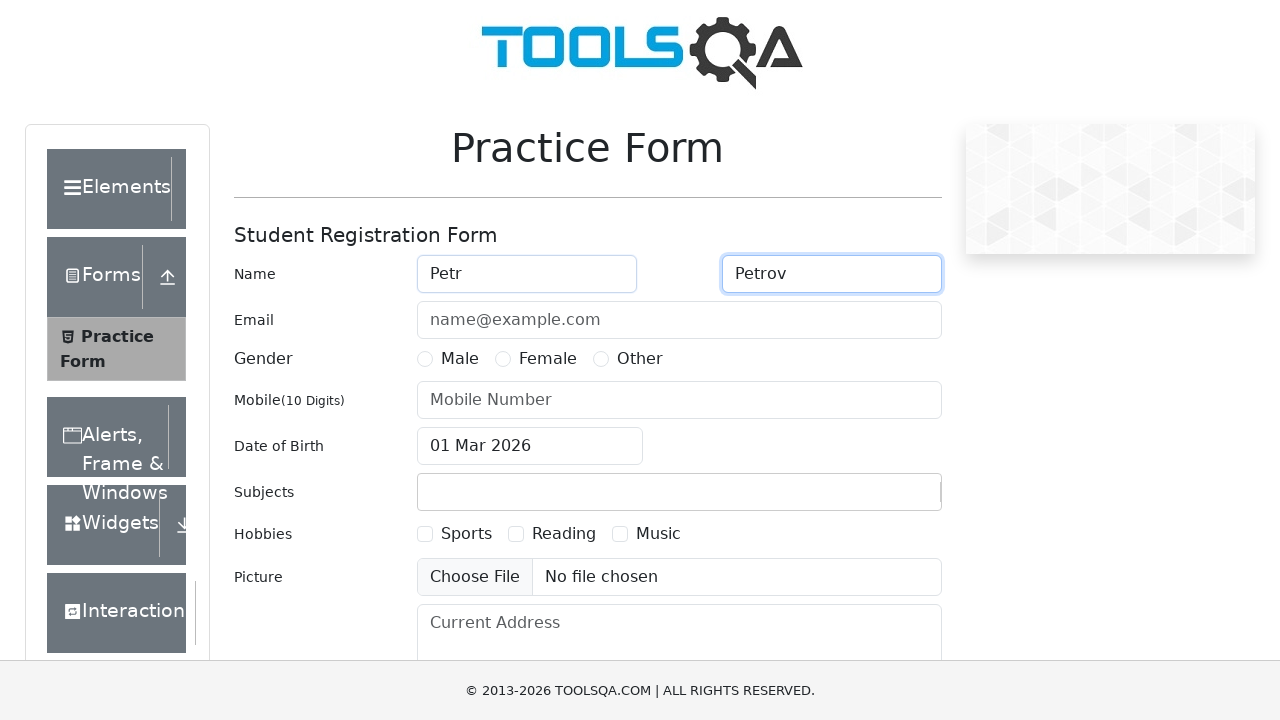

Filled email field with 'user1@example.com' on #userEmail
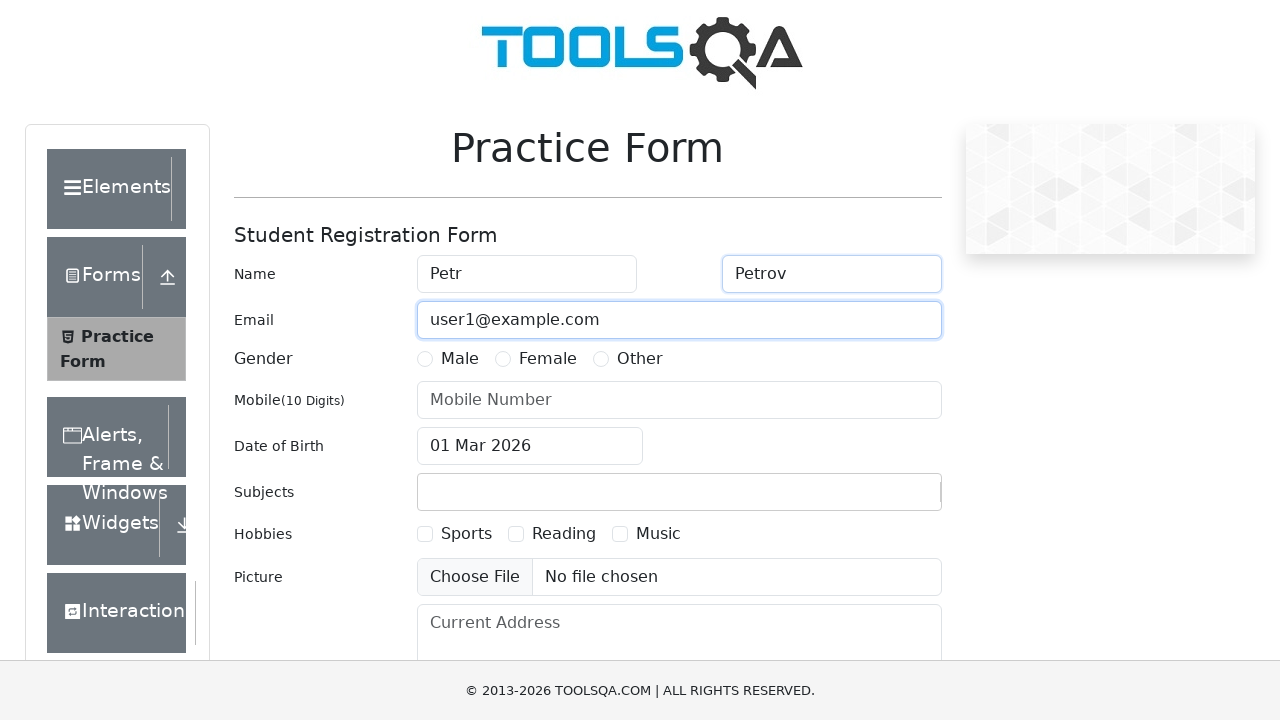

Selected Male gender option at (460, 359) on label[for='gender-radio-1']
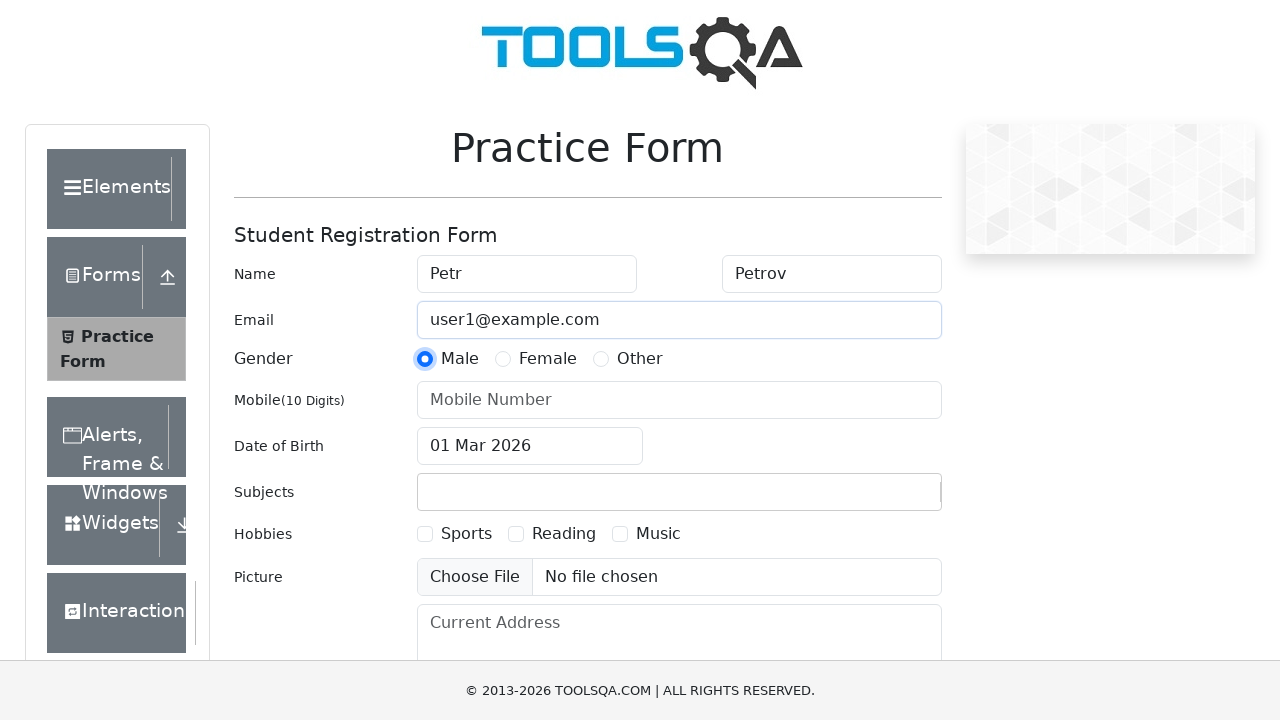

Filled phone number with '8800100101' on #userNumber
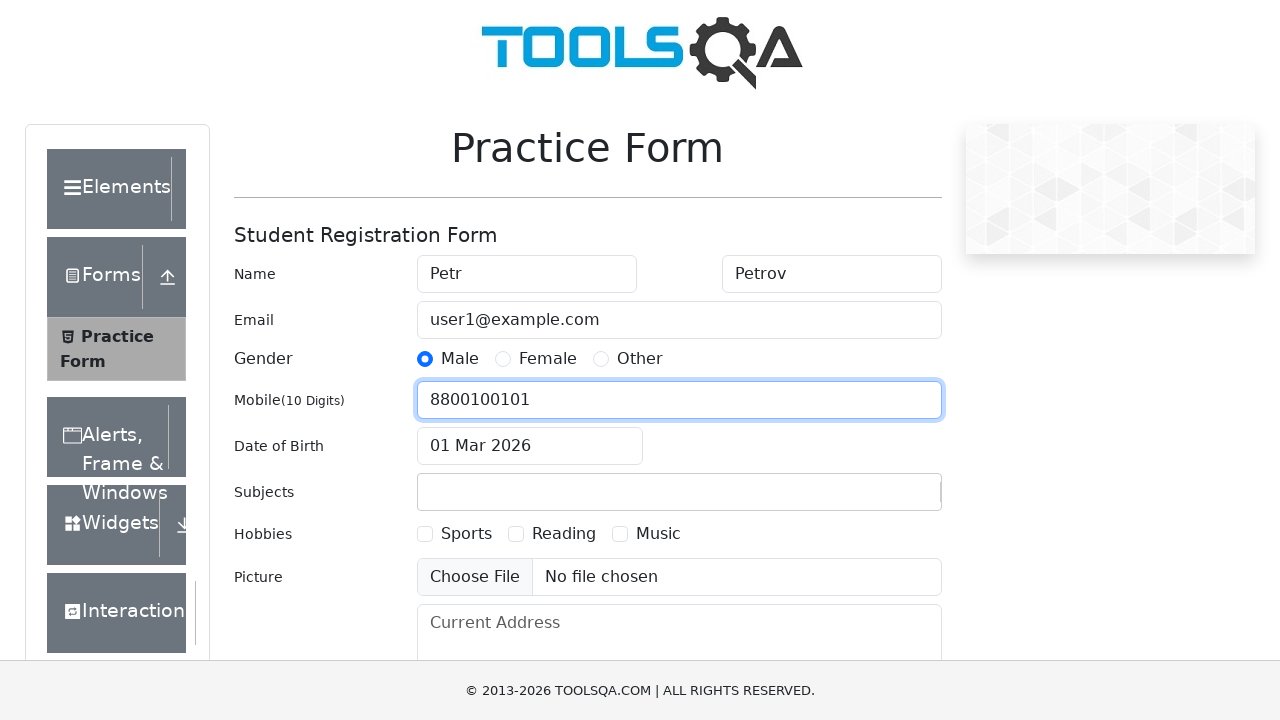

Clicked date of birth input field at (530, 446) on #dateOfBirthInput
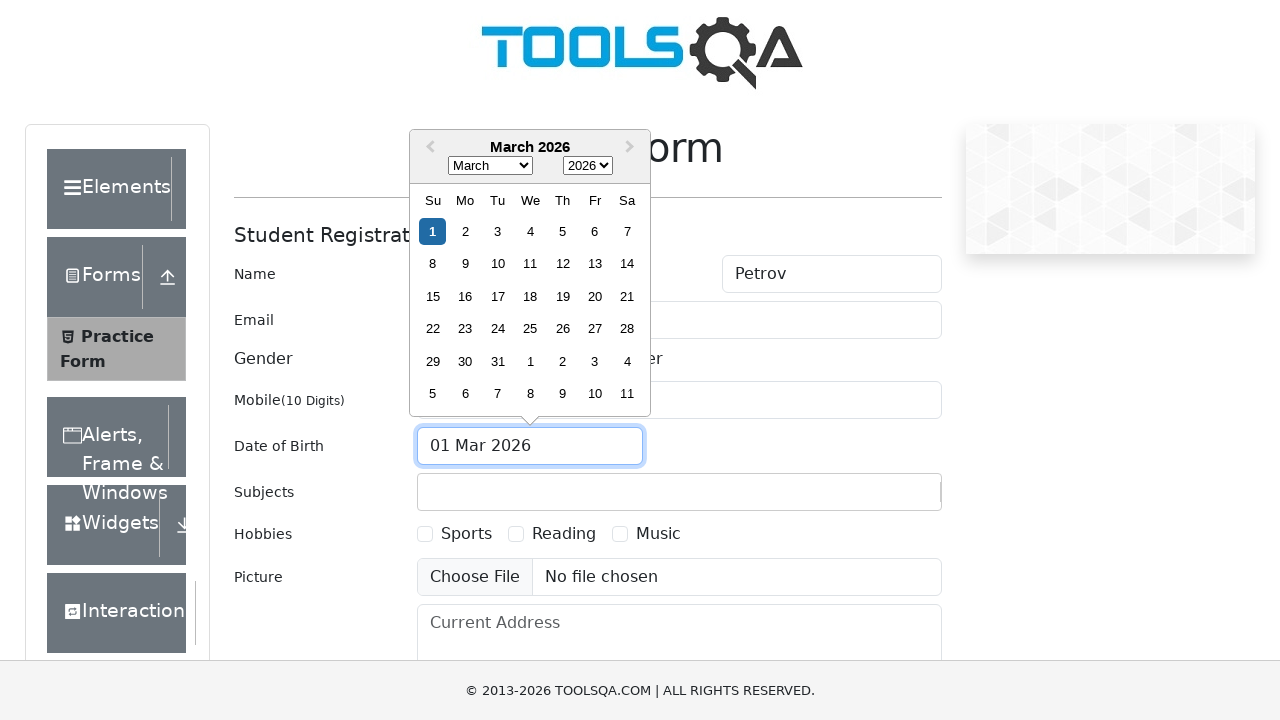

Selected all text in date field
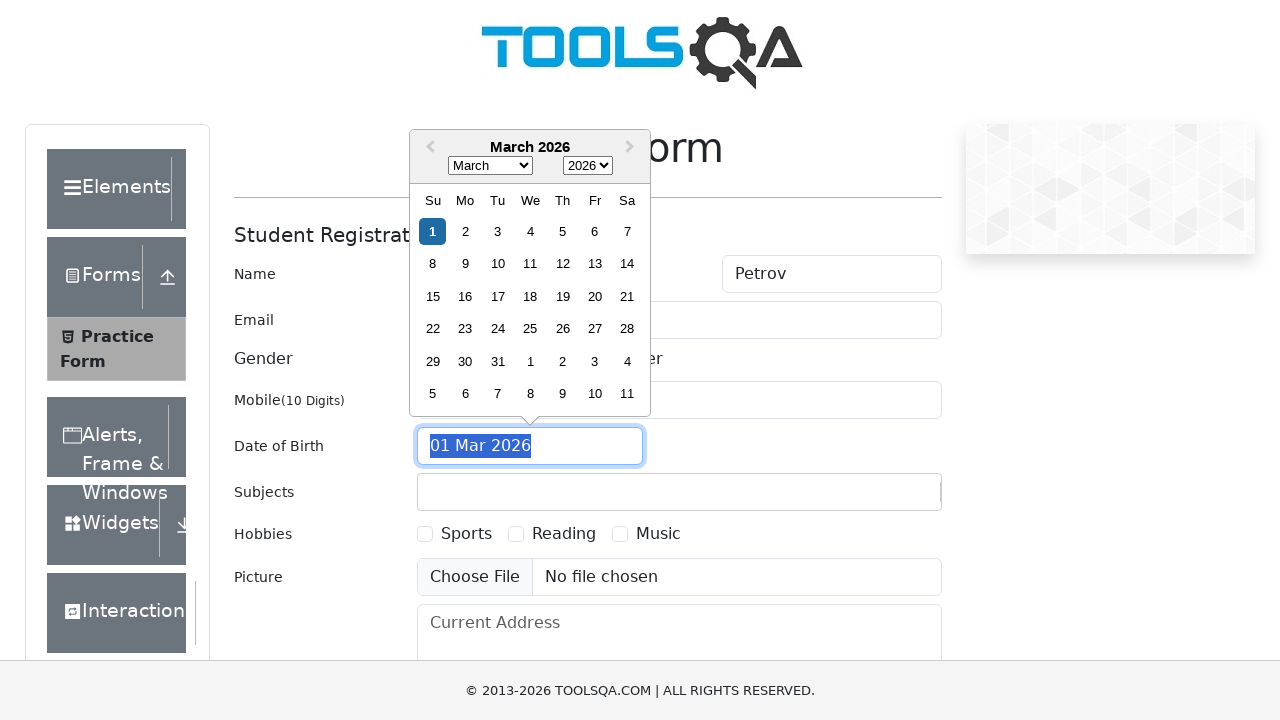

Entered date of birth '19 May 2009'
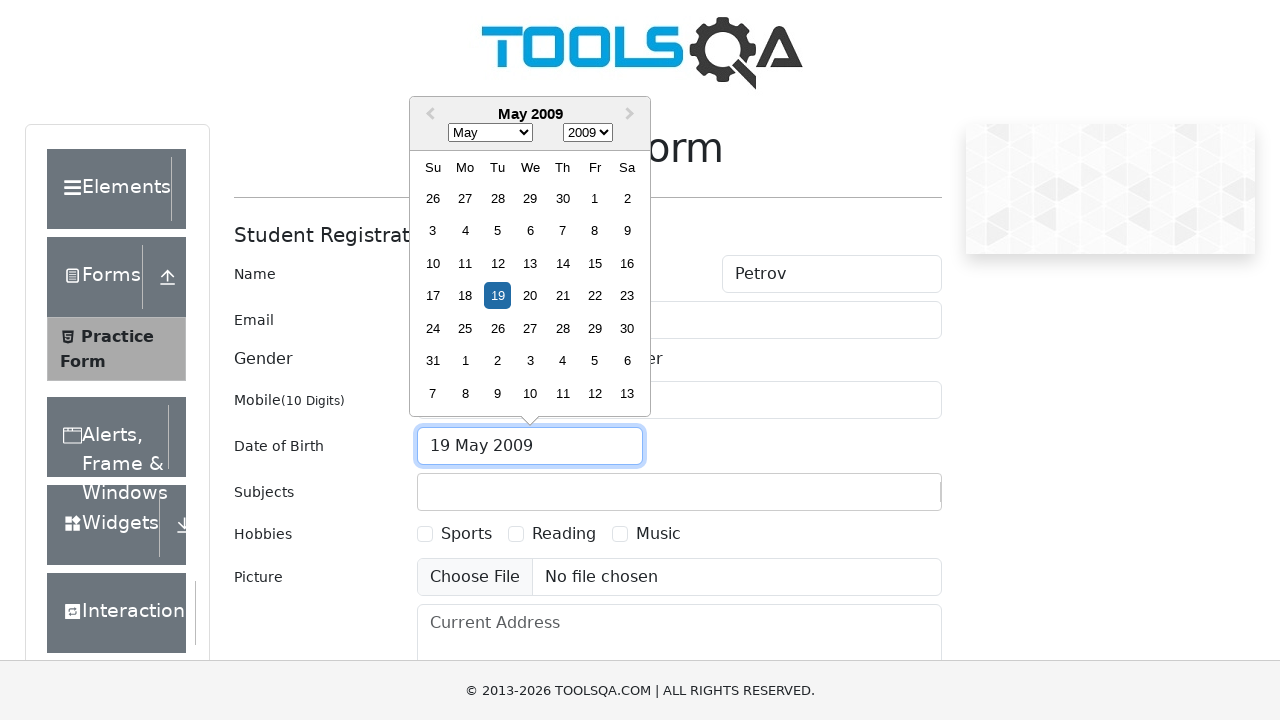

Confirmed date of birth entry
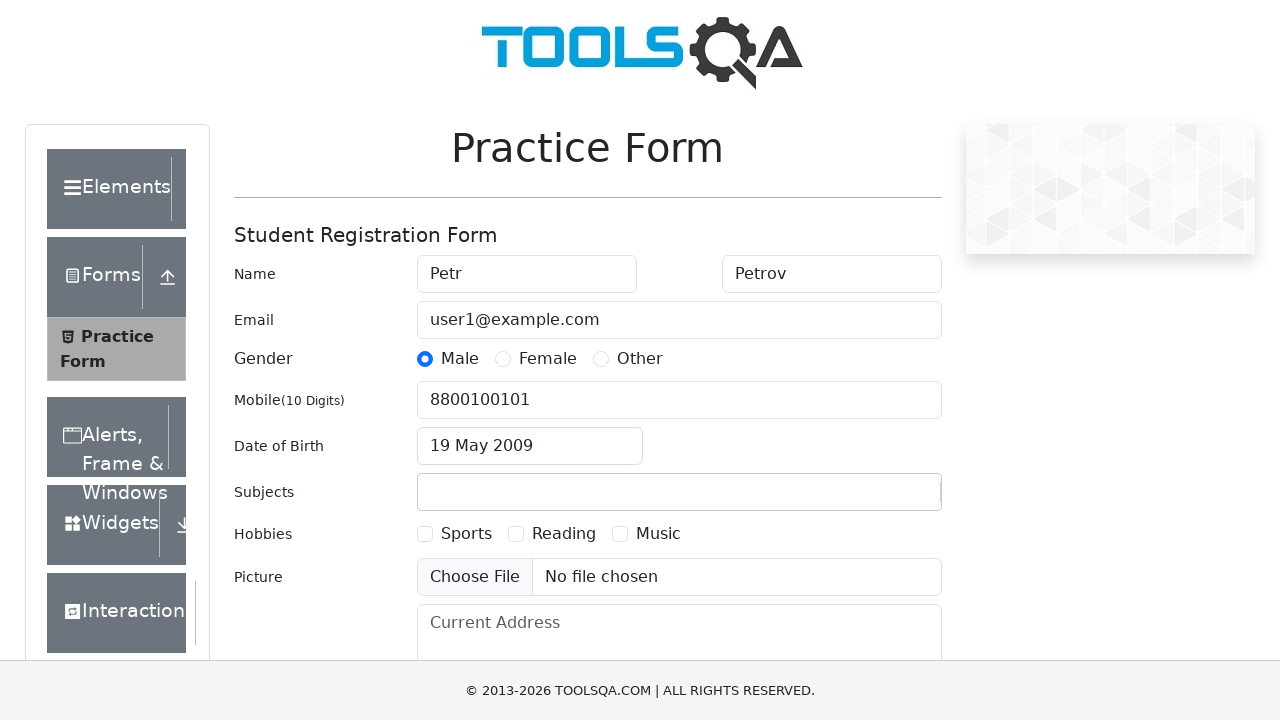

Filled subjects field with 'History' on #subjectsInput
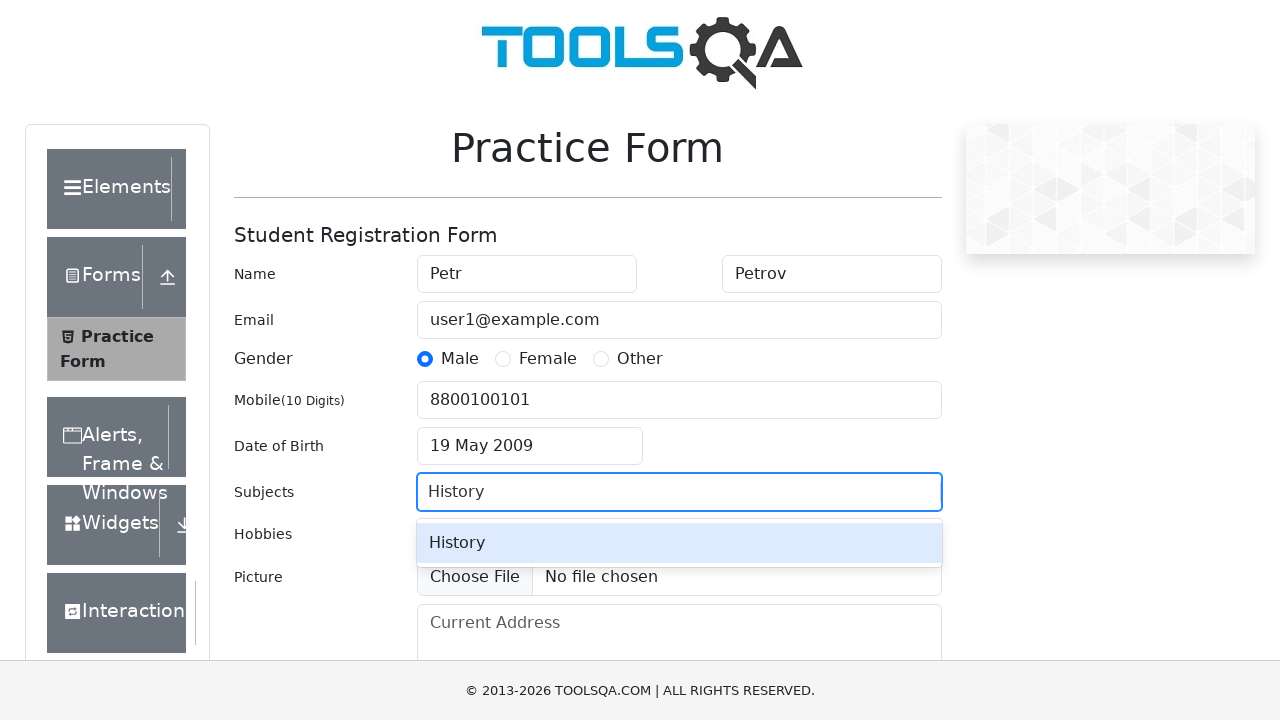

Confirmed subject selection
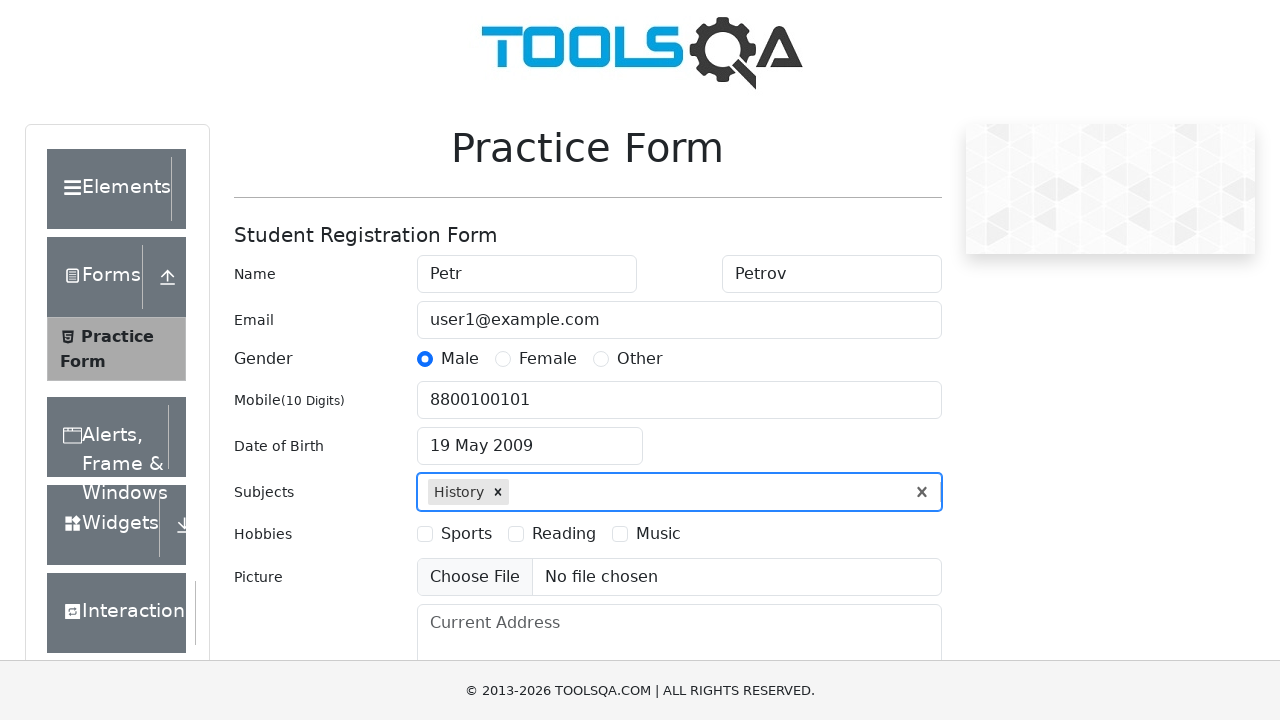

Selected Sports hobby at (466, 534) on label[for='hobbies-checkbox-1']
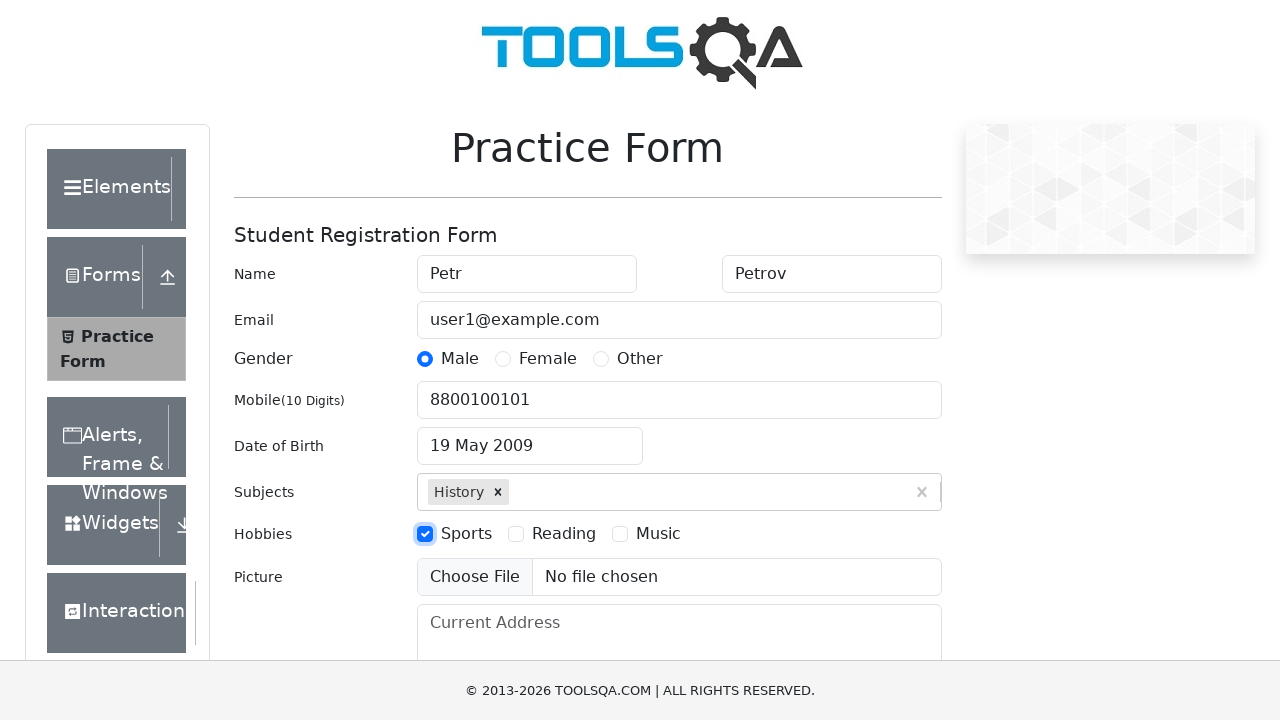

Selected Music hobby at (658, 534) on label[for='hobbies-checkbox-3']
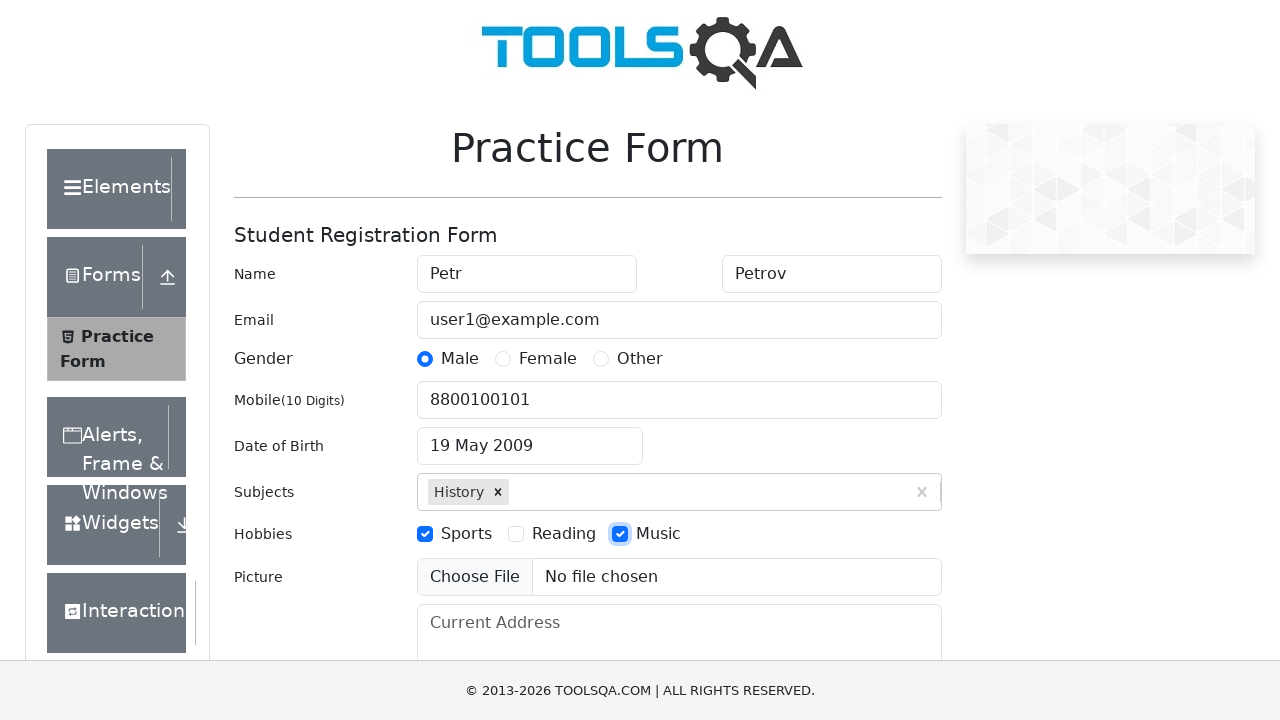

Filled current address with 'Russia, Moskow' on #currentAddress
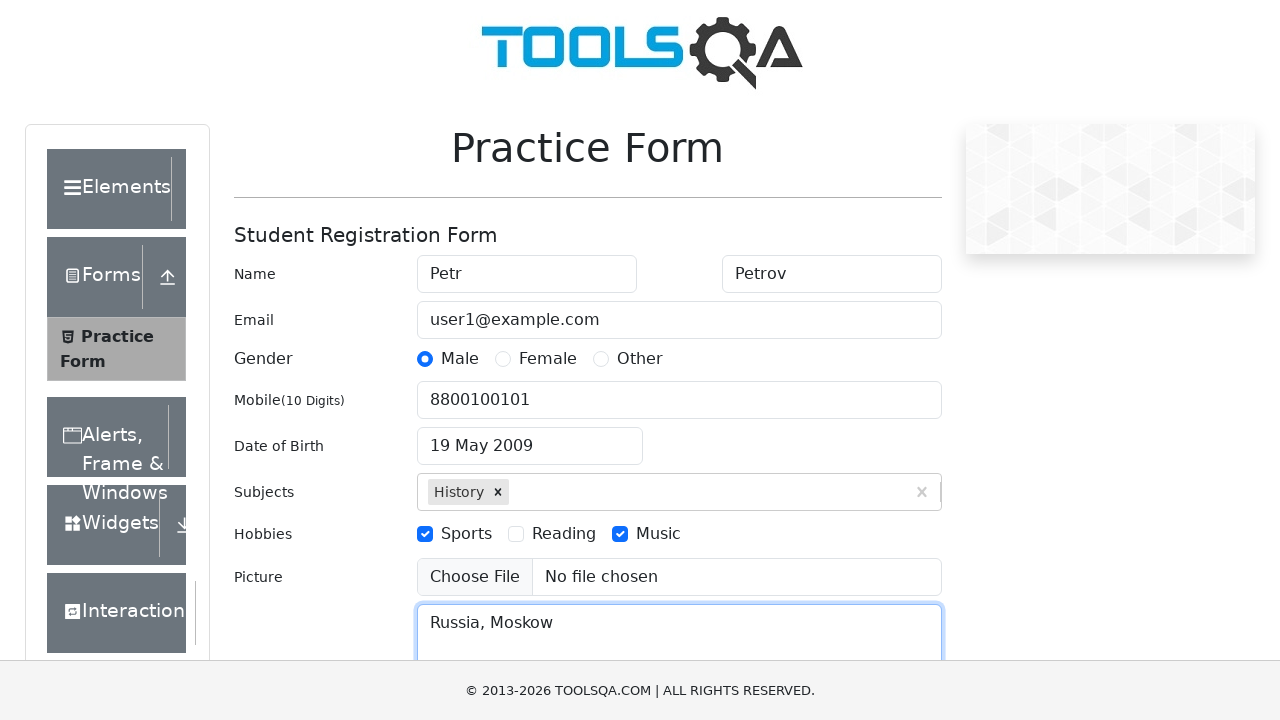

Filled state field with 'Haryana' on #react-select-3-input
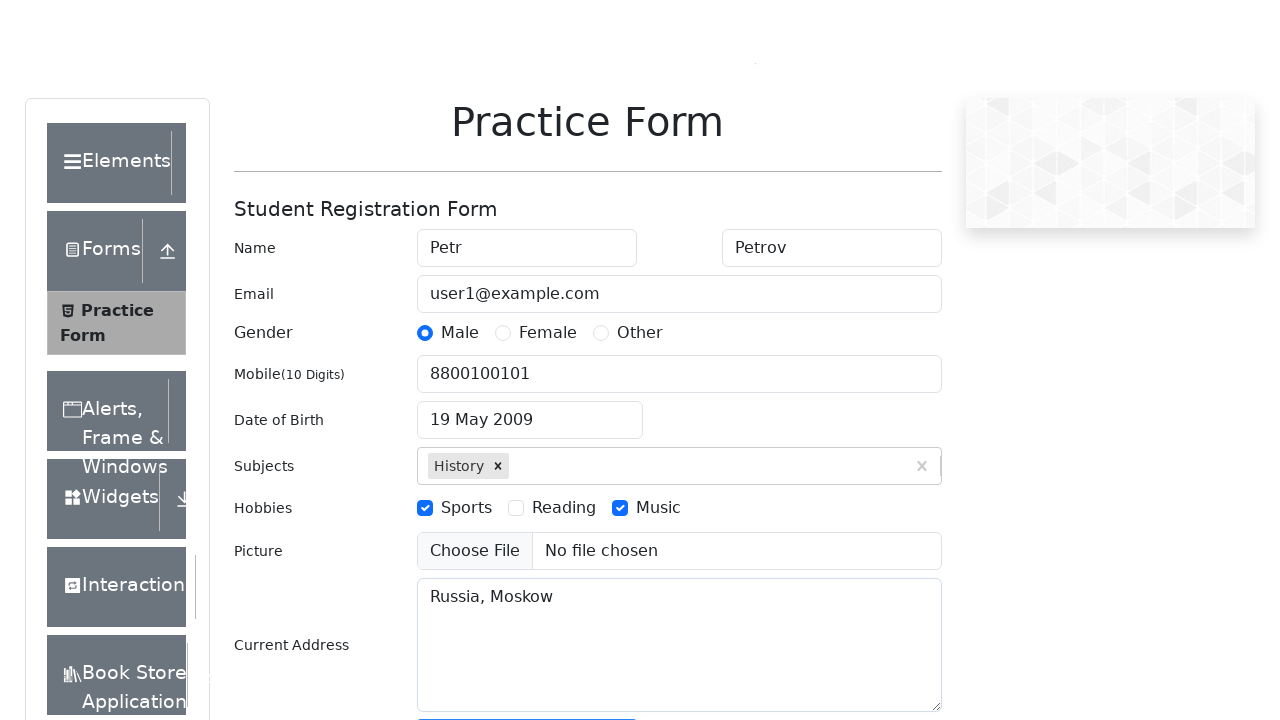

Confirmed state selection
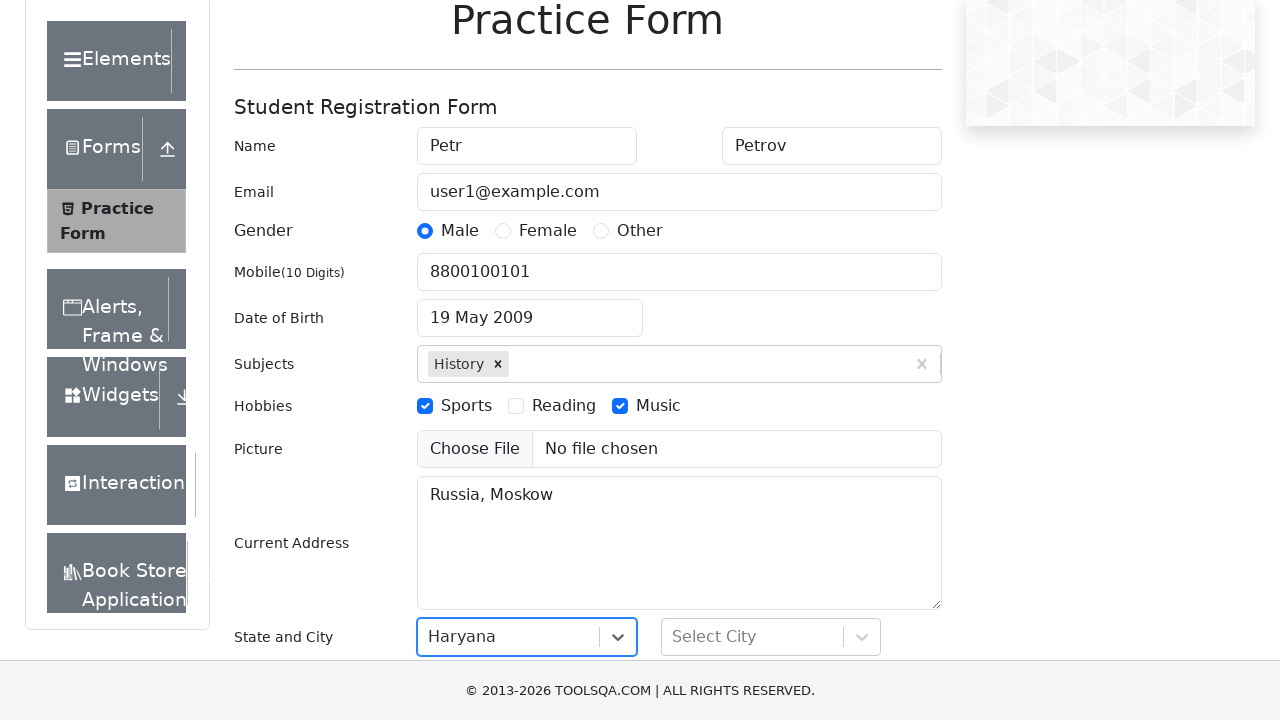

Filled city field with 'Panipat' on #react-select-4-input
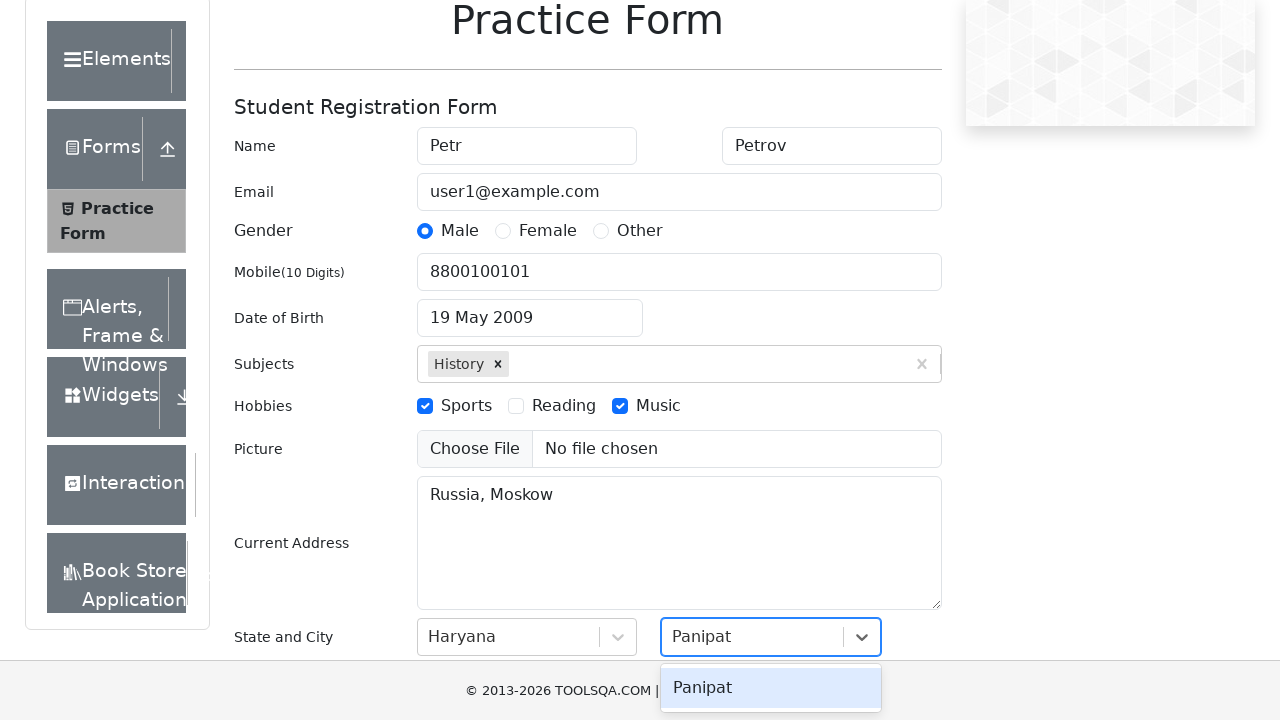

Confirmed city selection
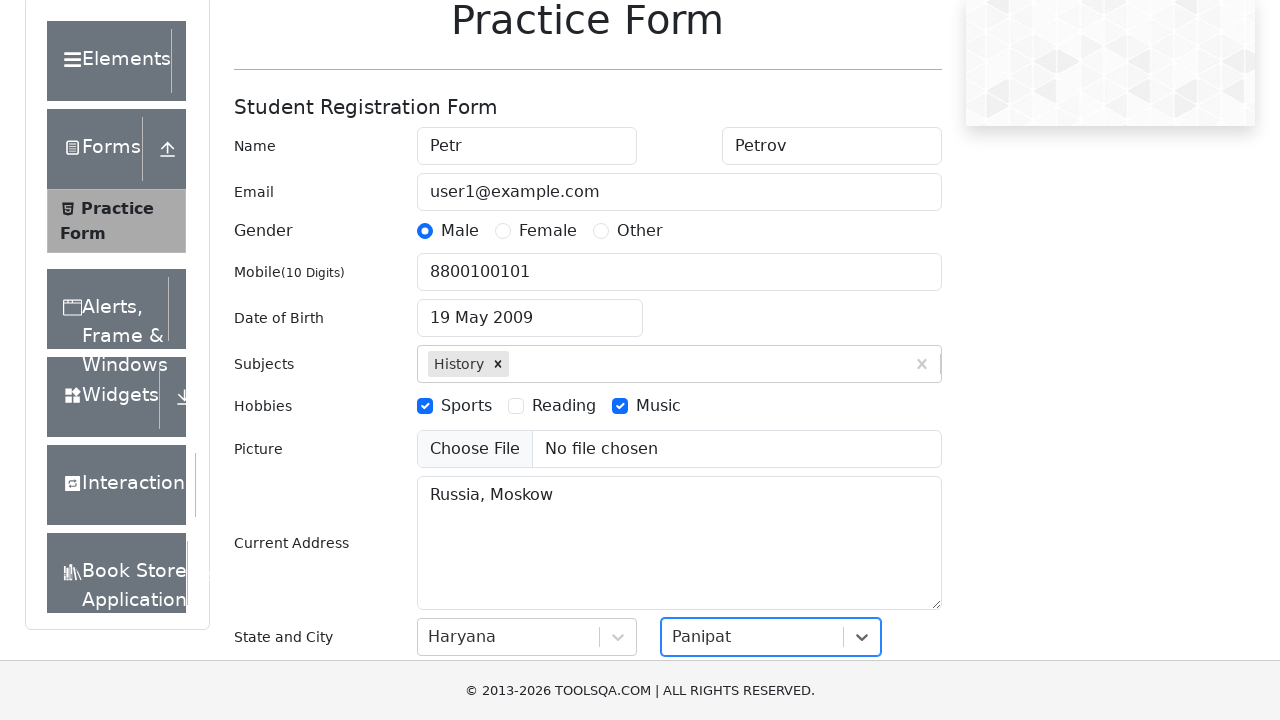

Scrolled to bottom of form
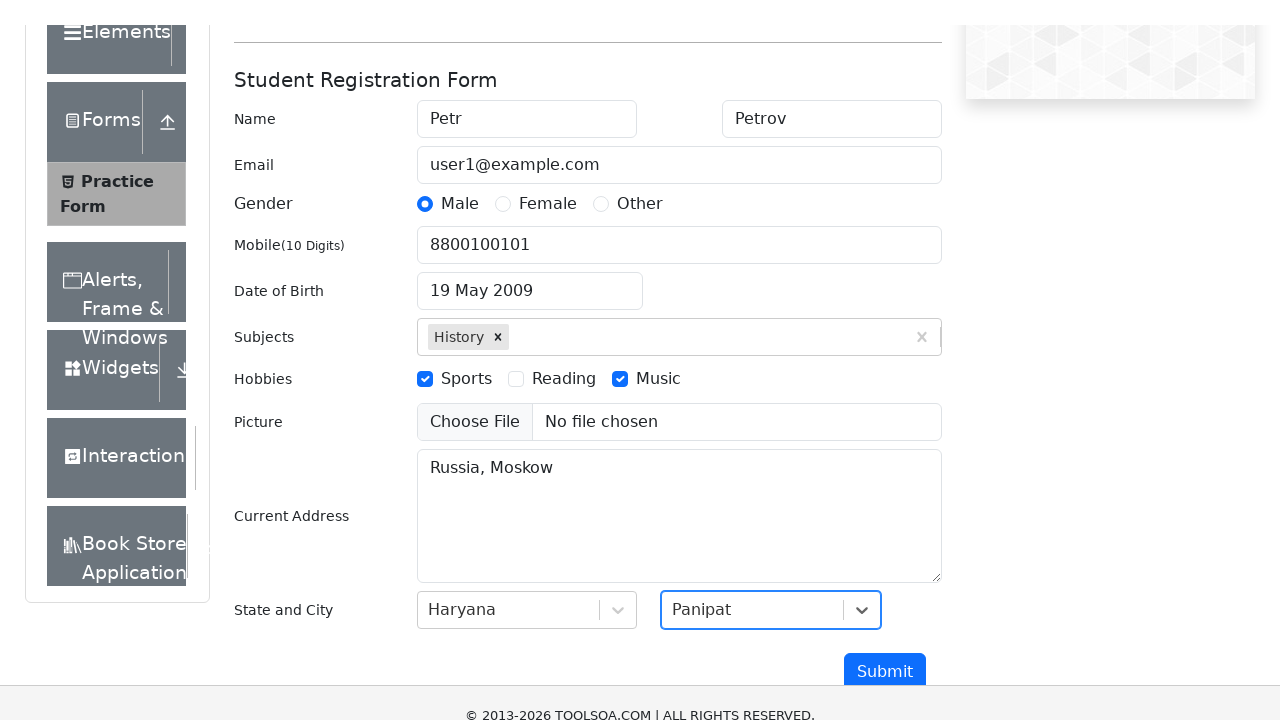

Clicked submit button to submit form at (885, 499) on #submit
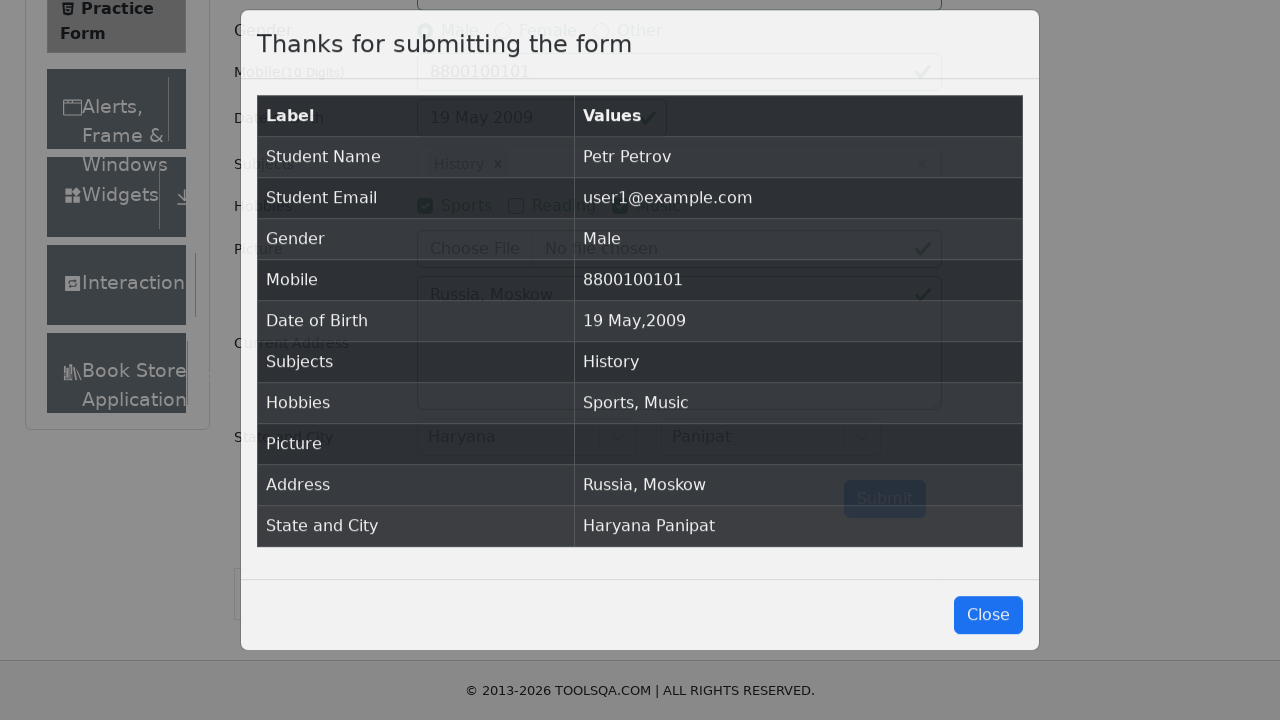

Results table appeared confirming form submission
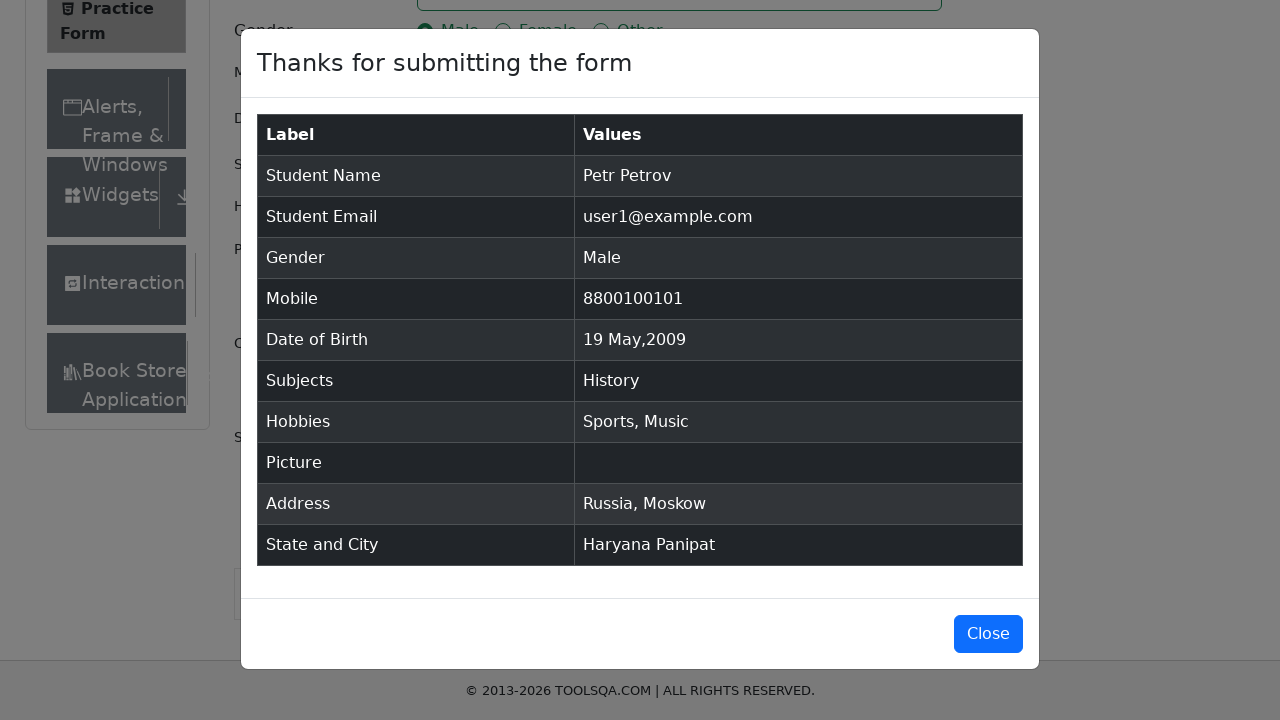

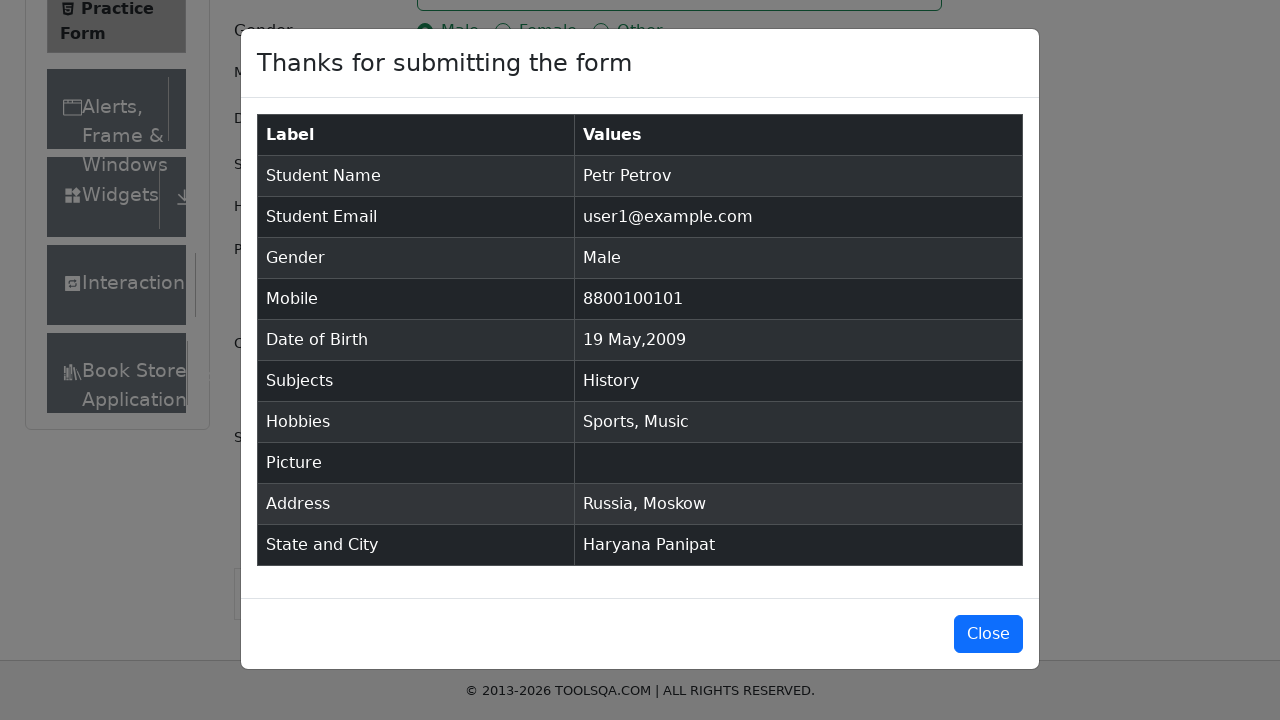